Tests e-commerce shopping functionality by adding specific products (Brocolli, Cucumber, Beetroot) to the cart and then clicking on the cart icon to view the cart

Starting URL: https://rahulshettyacademy.com/seleniumPractise/#/

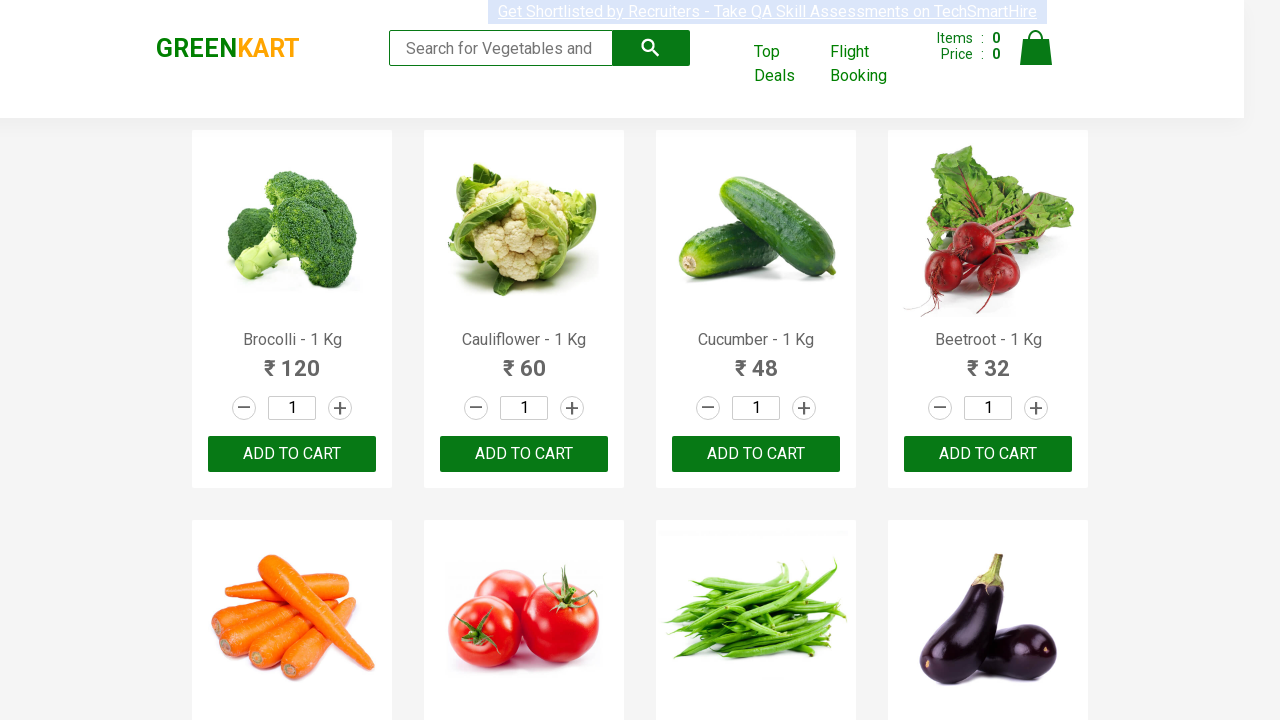

Waited for products to load on the page
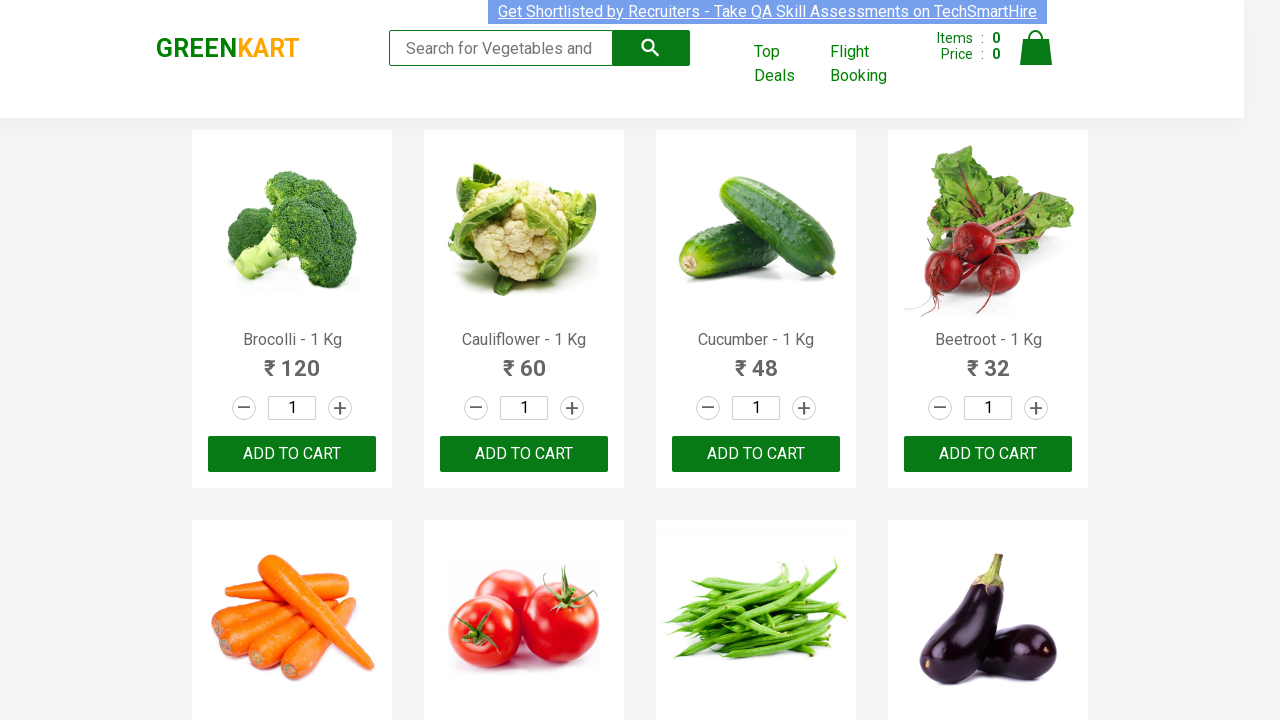

Retrieved all product name elements from the page
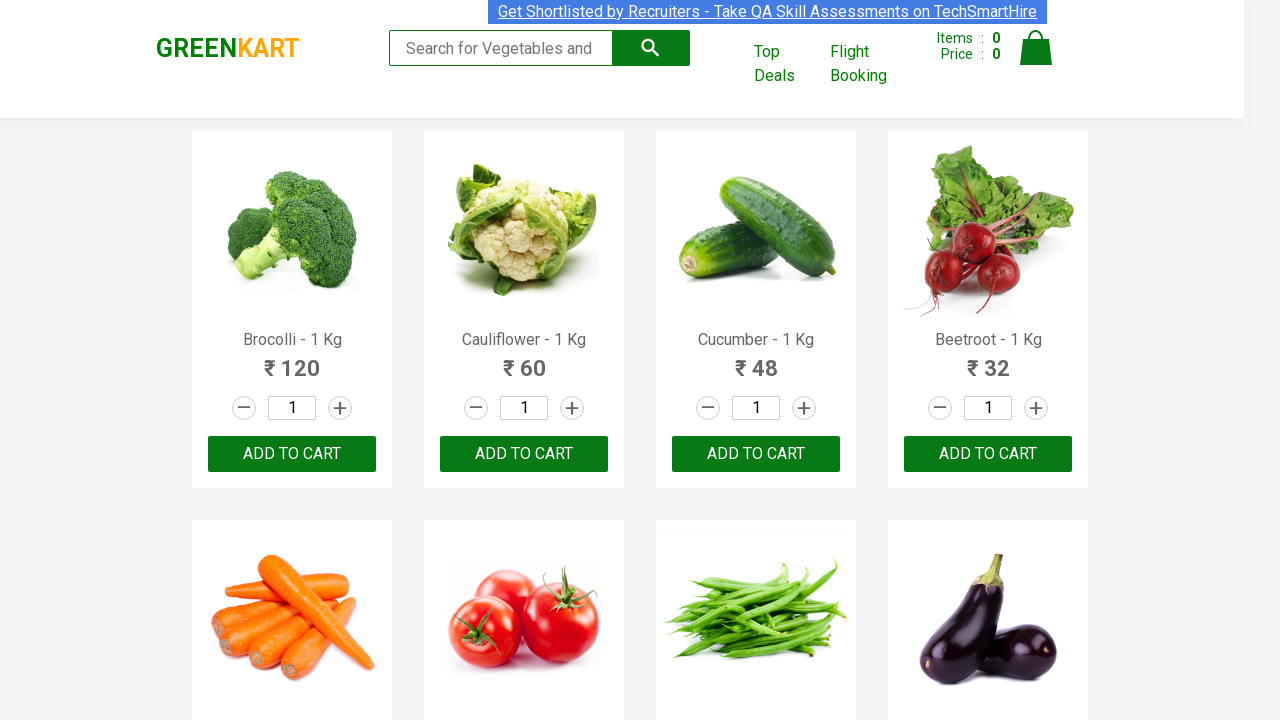

Retrieved all product add-to-cart buttons
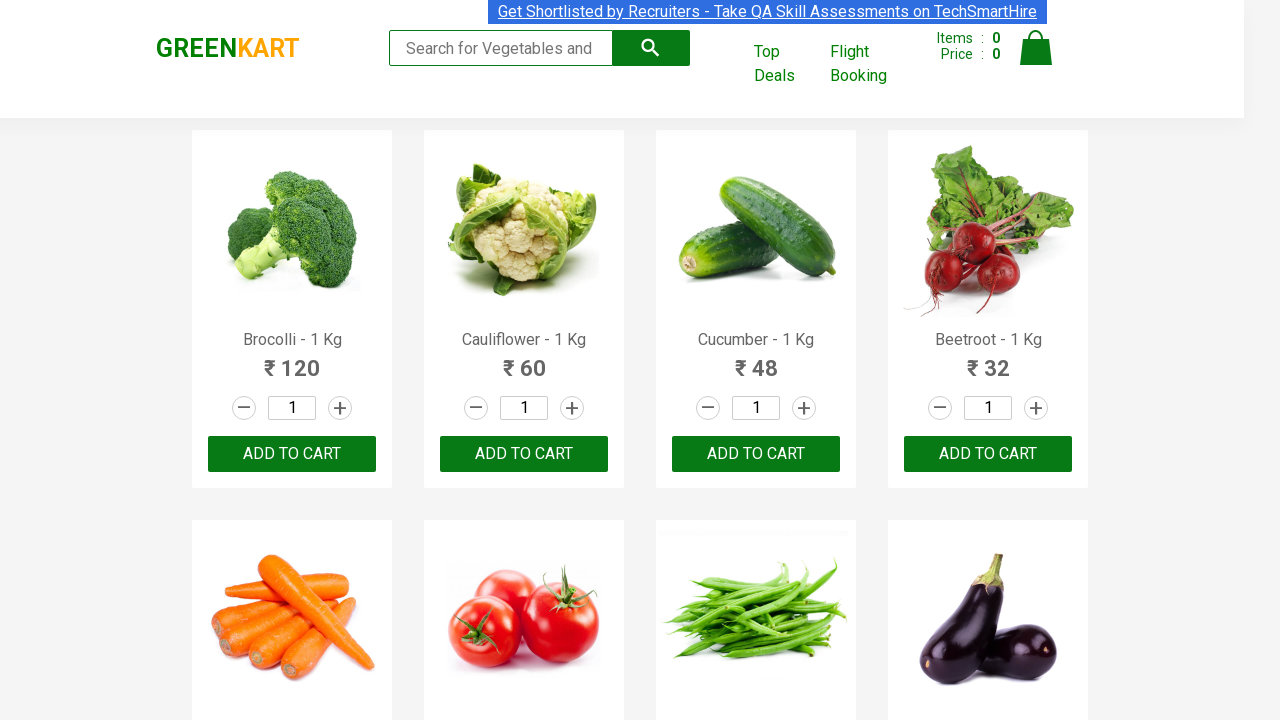

Clicked 'Add to Cart' button for Brocolli at (292, 454) on .product-action button >> nth=0
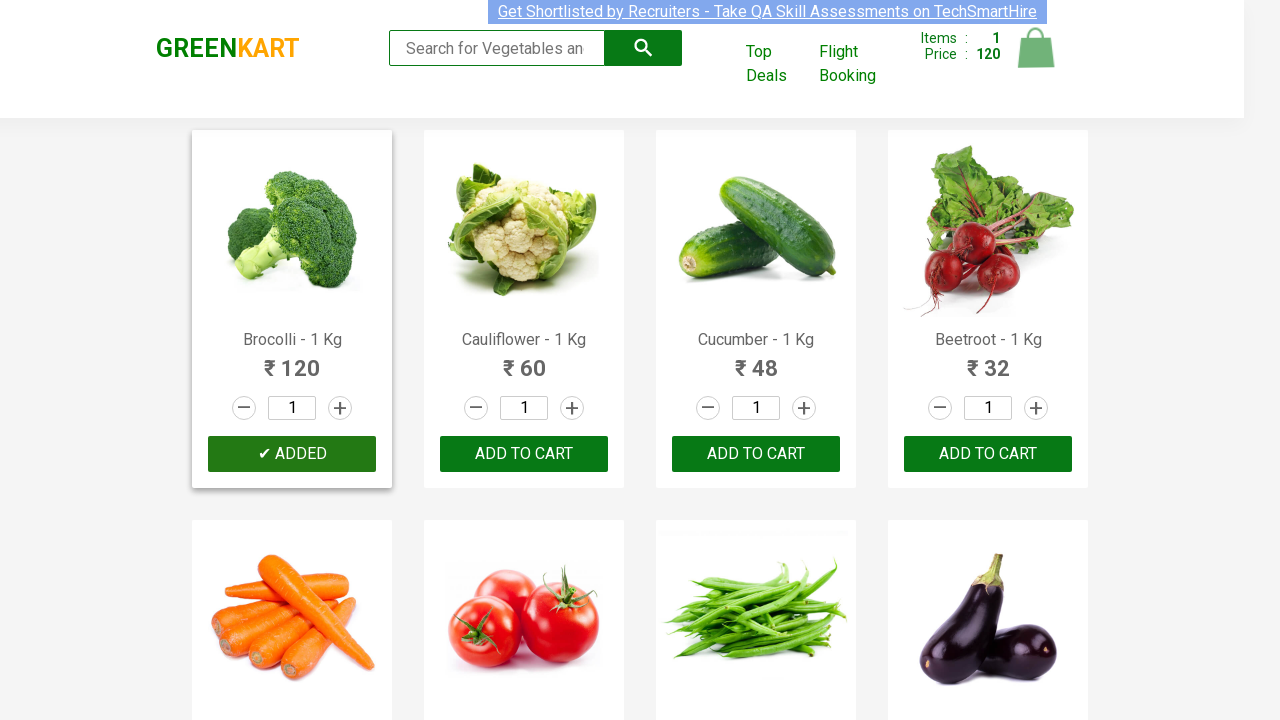

Clicked 'Add to Cart' button for Cucumber at (756, 454) on .product-action button >> nth=2
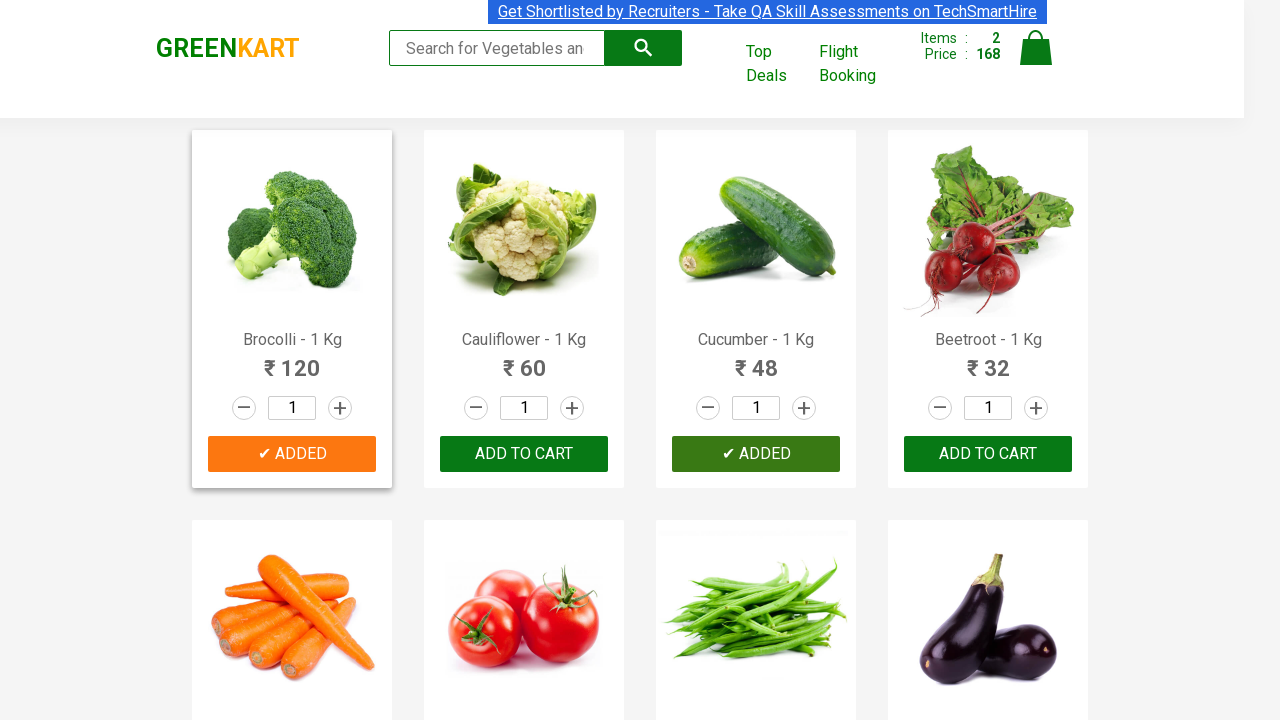

Clicked 'Add to Cart' button for Beetroot at (988, 454) on .product-action button >> nth=3
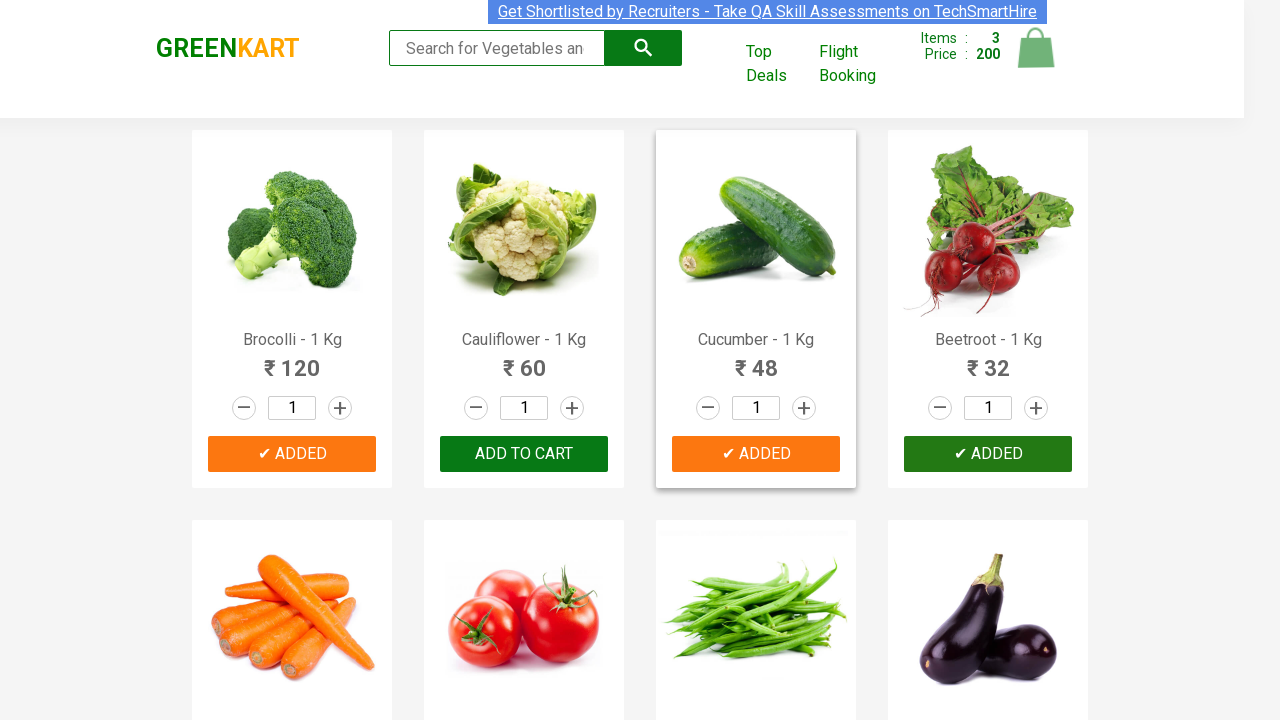

Clicked on the cart icon to view cart at (1036, 48) on img[alt='Cart']
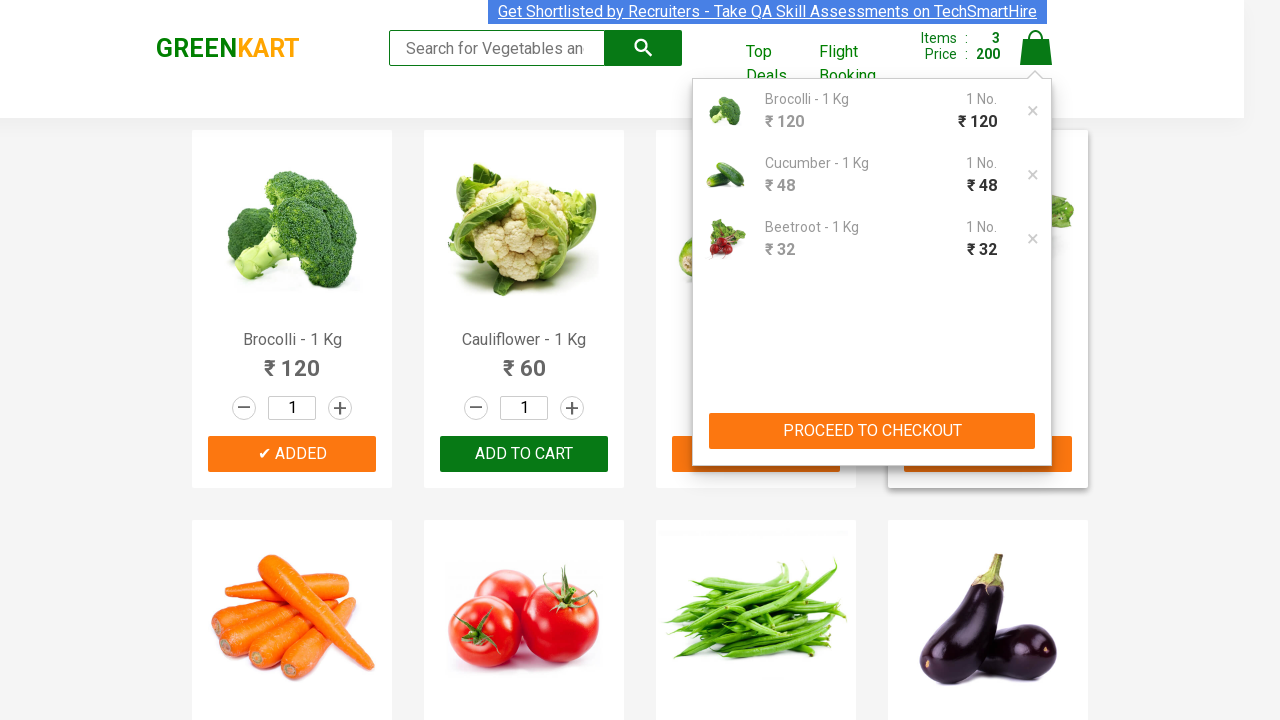

Cart preview loaded successfully
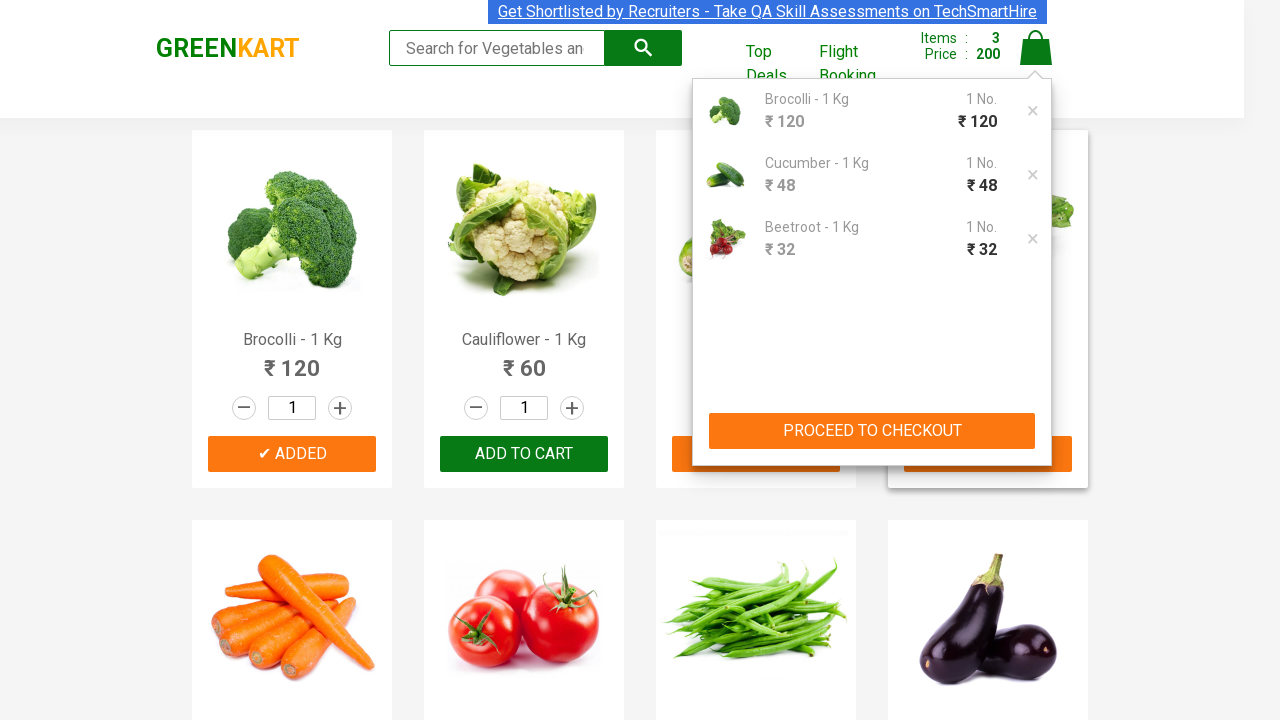

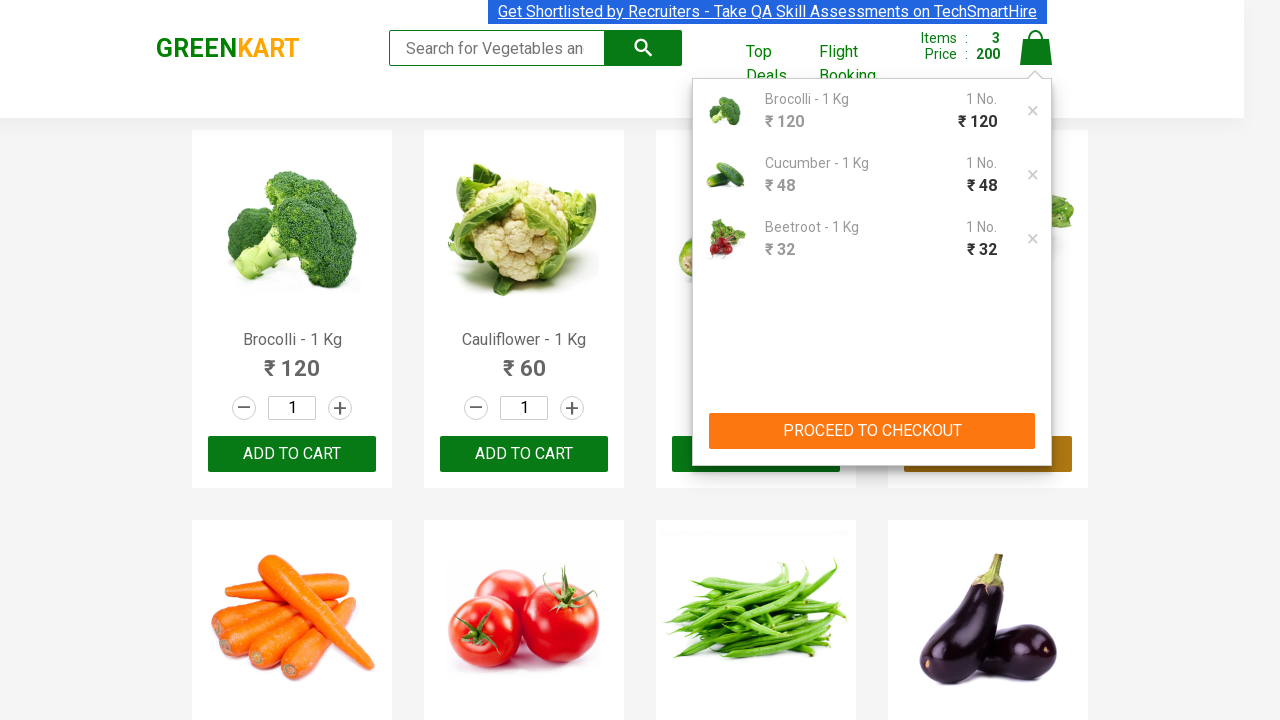